Tests search functionality by clicking the search field and submitting an empty search, verifying the URL shows search results page

Starting URL: https://www.alexandar-cosmetics.com

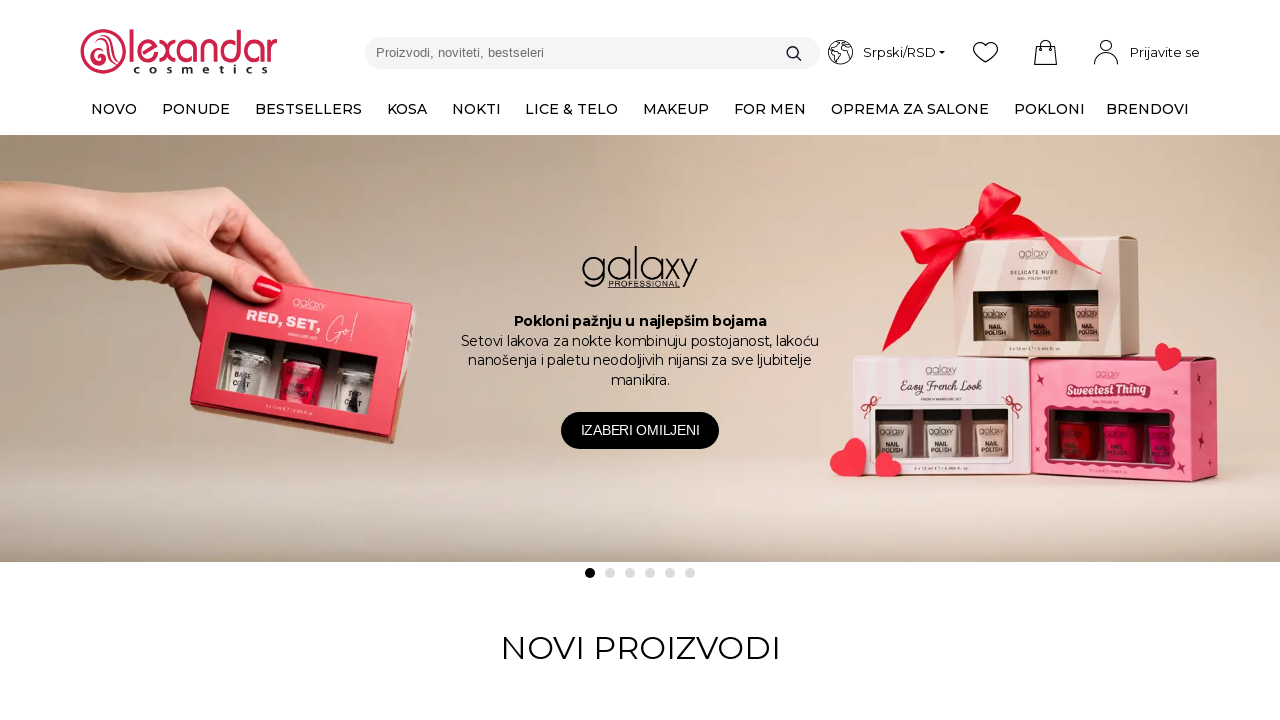

Clicked on the search field at (592, 52) on input[type='search'], input[name='search'], .search-field, #search
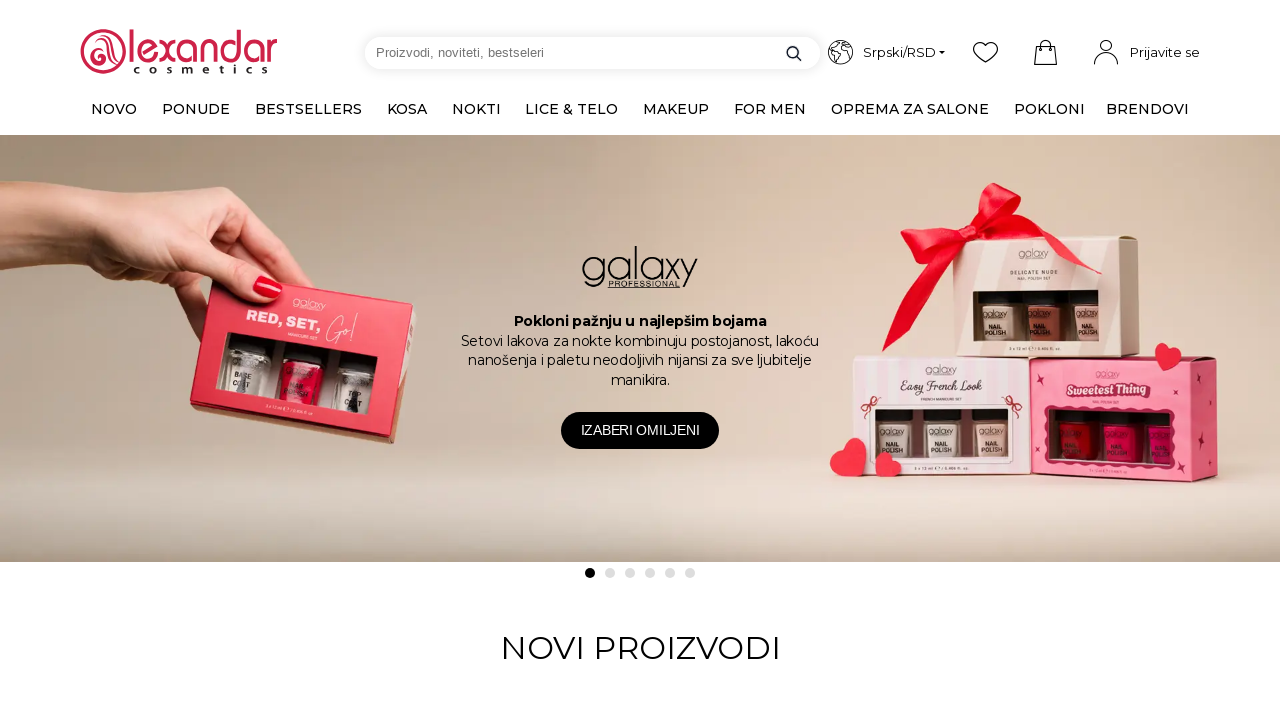

Clicked on the search submit button at (794, 52) on button[type='submit'], .search-submit, .search-button
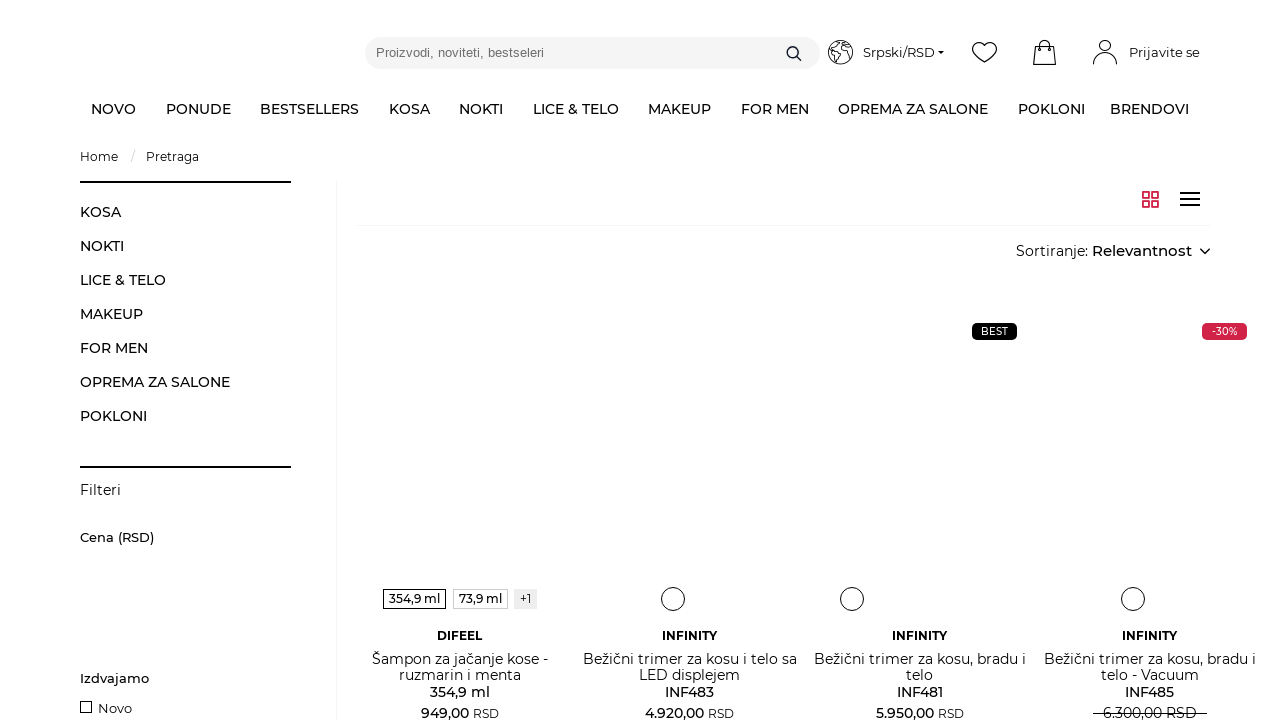

Search results page loaded and URL verified to show search results
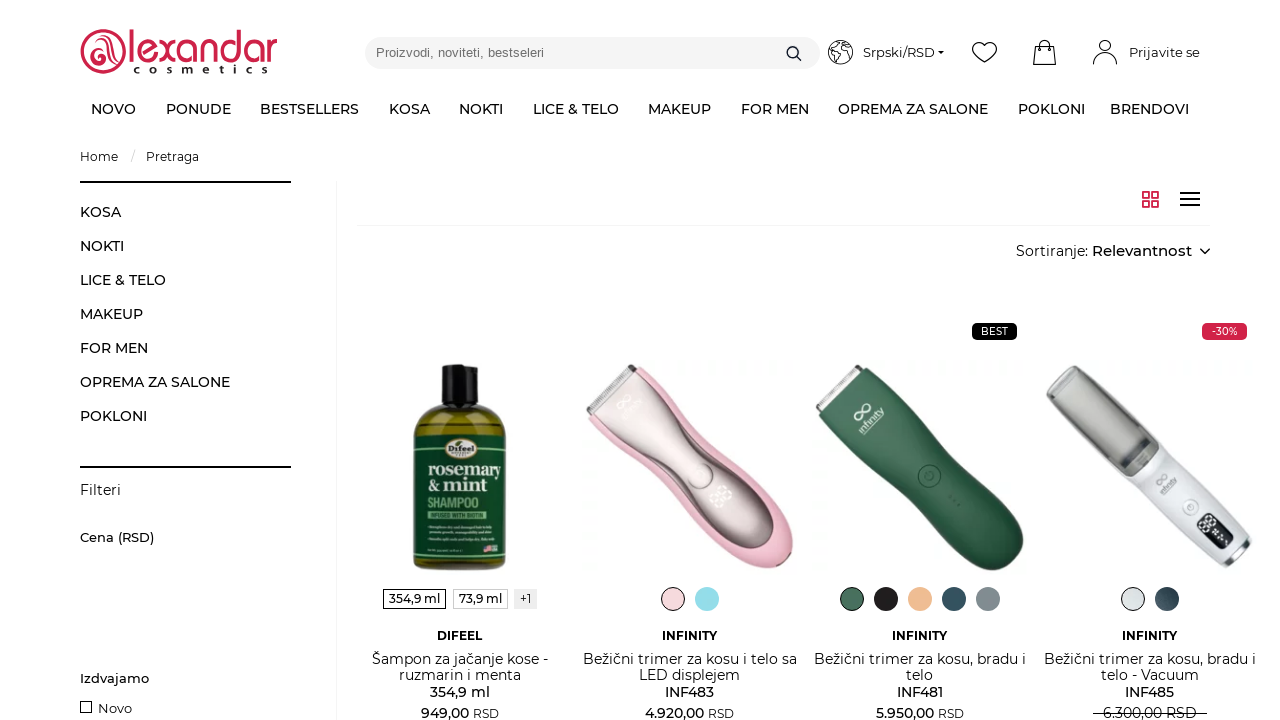

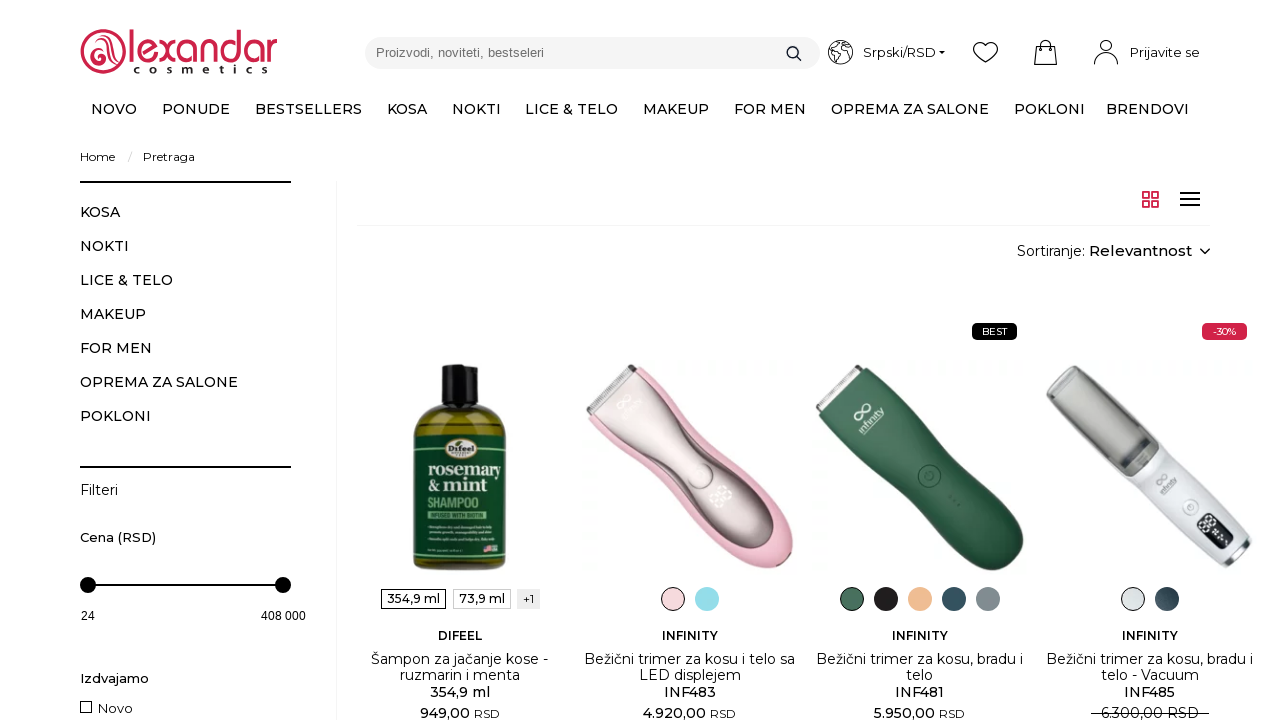